Tests JavaScript execution capabilities by clicking a link to navigate to a basic test page and then filling a first name input field with a value.

Starting URL: https://testeroprogramowania.github.io/selenium/

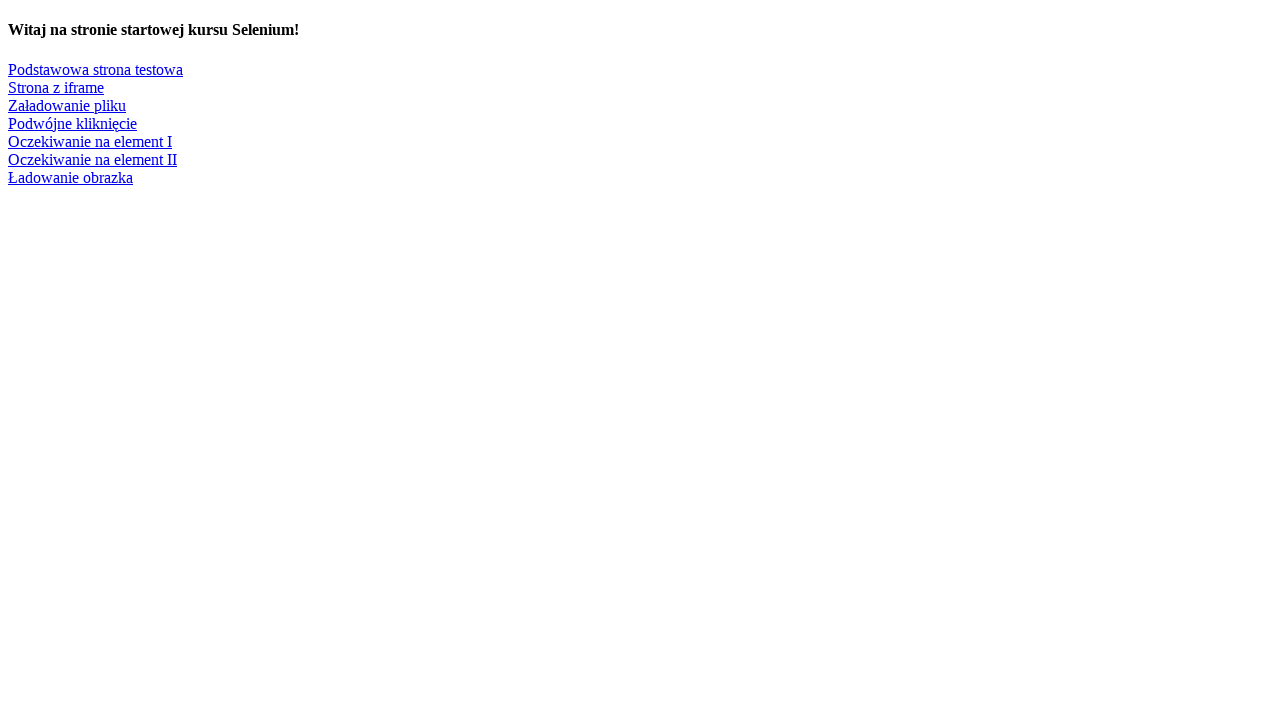

Clicked link to navigate to basic test page at (96, 69) on a:text('Podstawowa strona testowa')
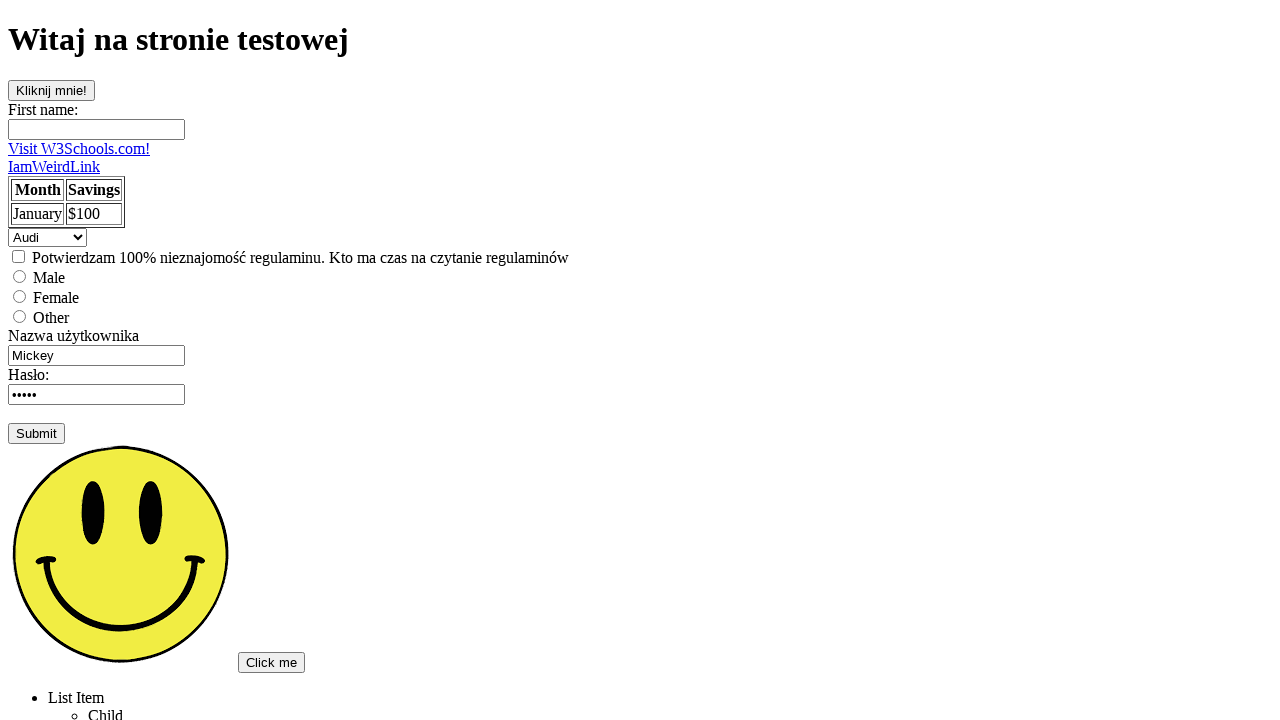

Page navigation completed and DOM content loaded
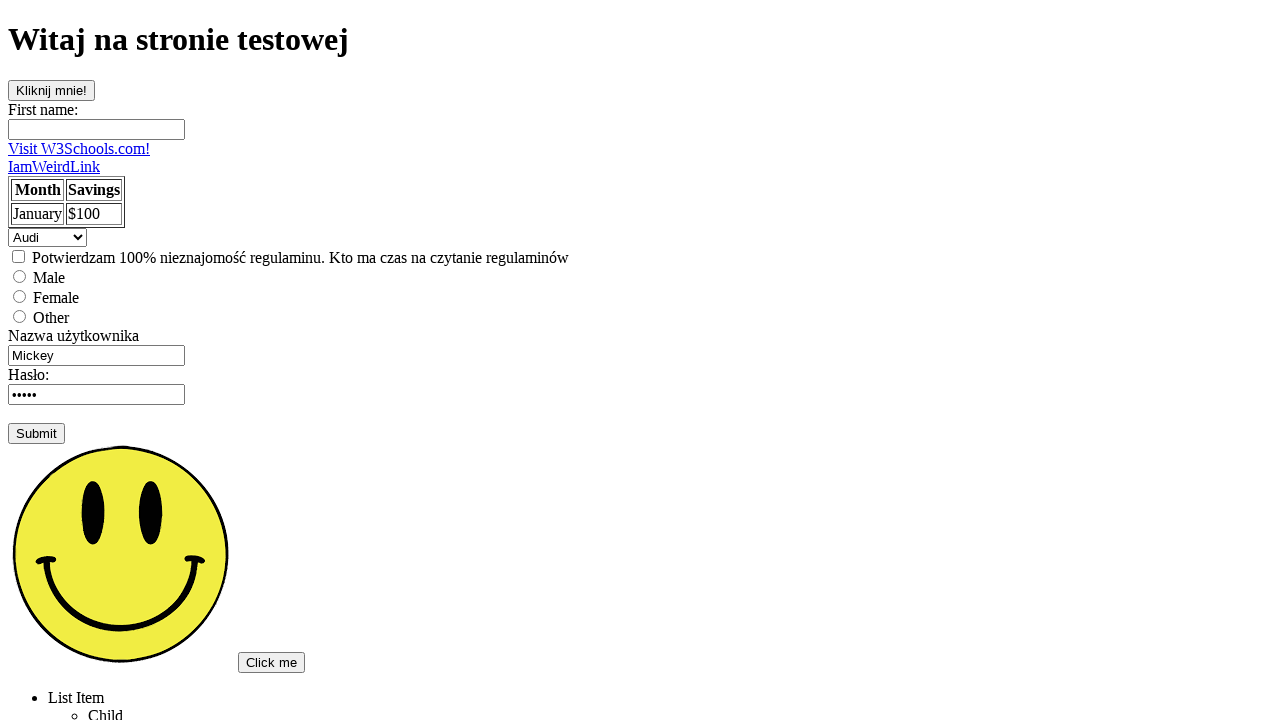

Filled first name input field with 'Tomek' on input[name='fname']
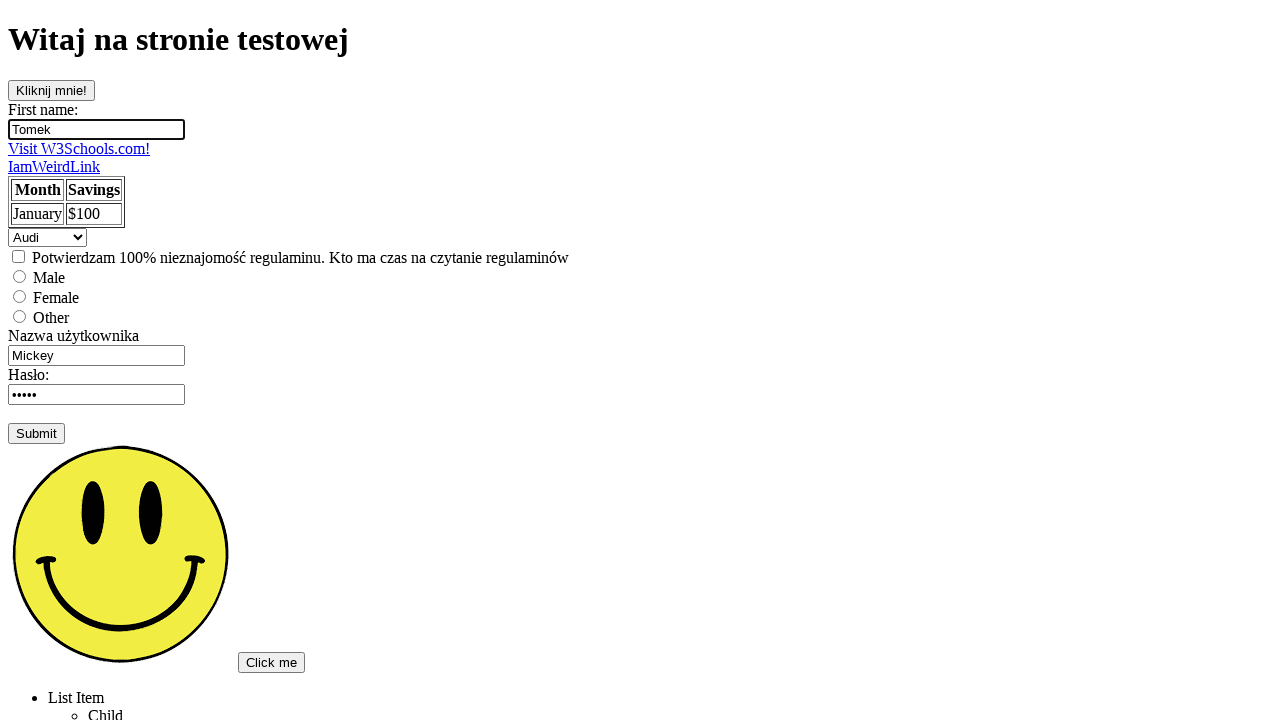

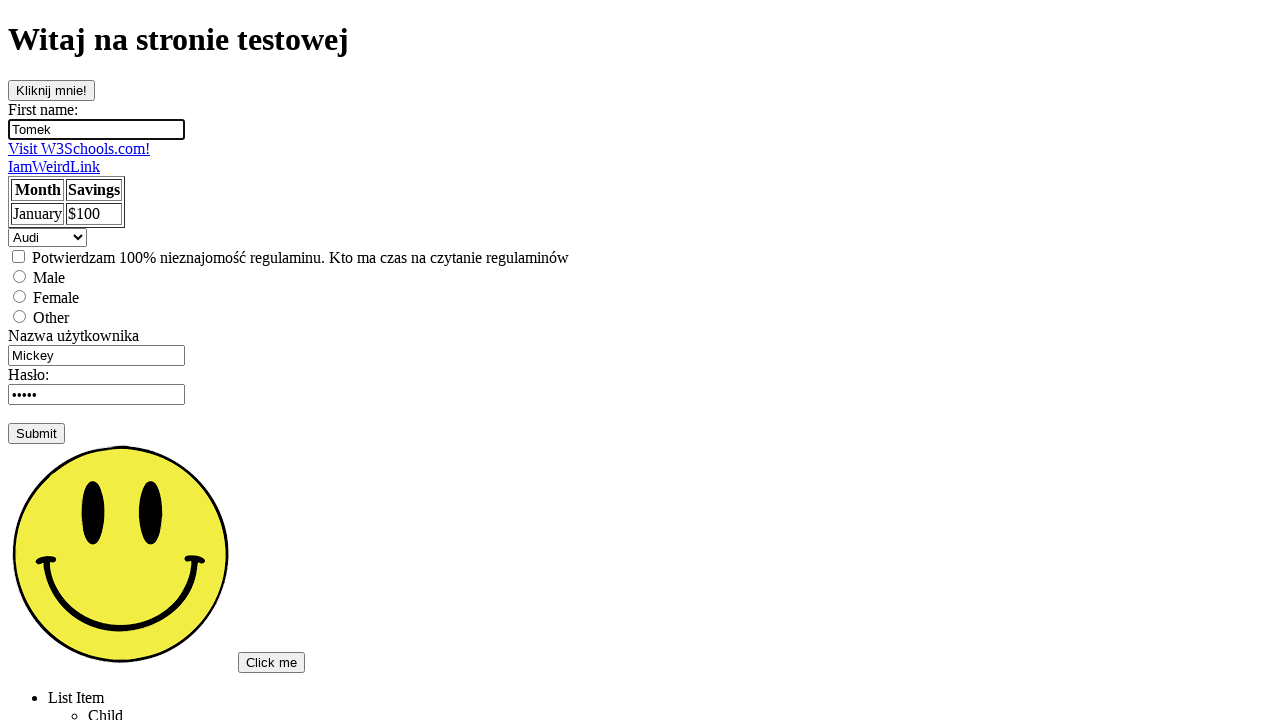